Navigates to the world clock page and verifies that the time zone table is present and accessible

Starting URL: https://www.timeanddate.com/worldclock/

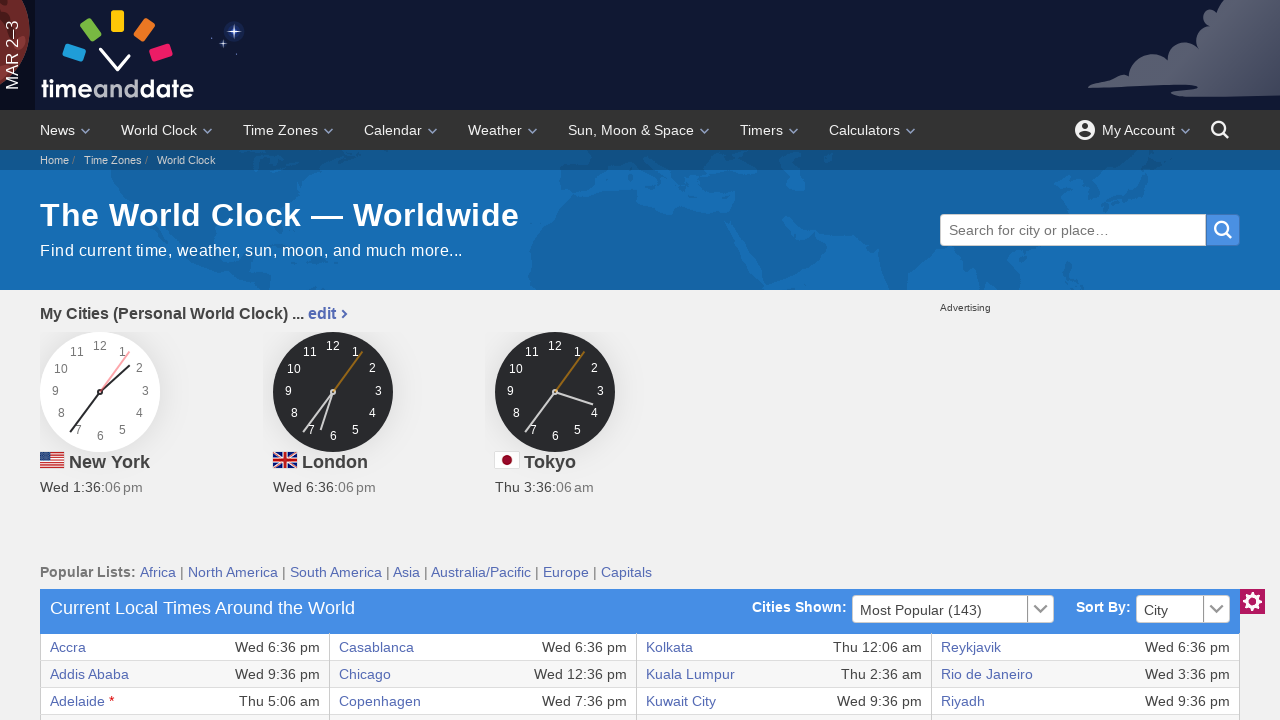

Waited for world clock table to load
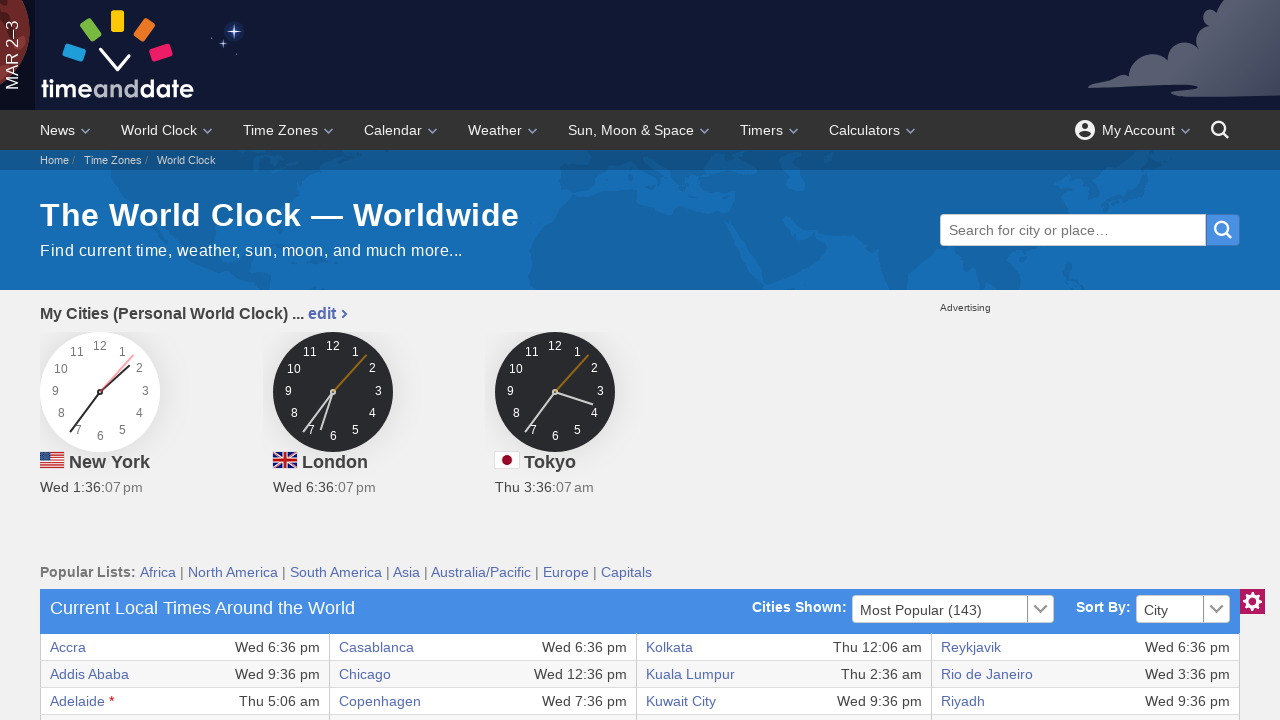

Verified time zone table contains data with table rows
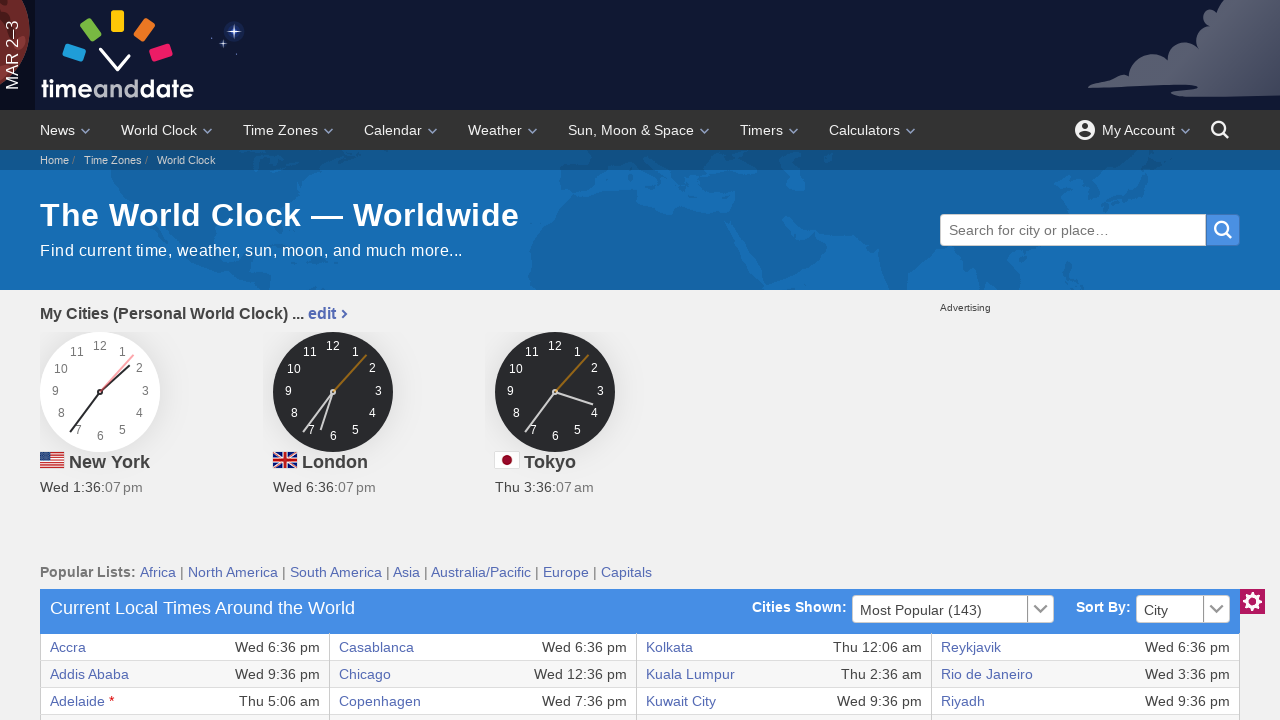

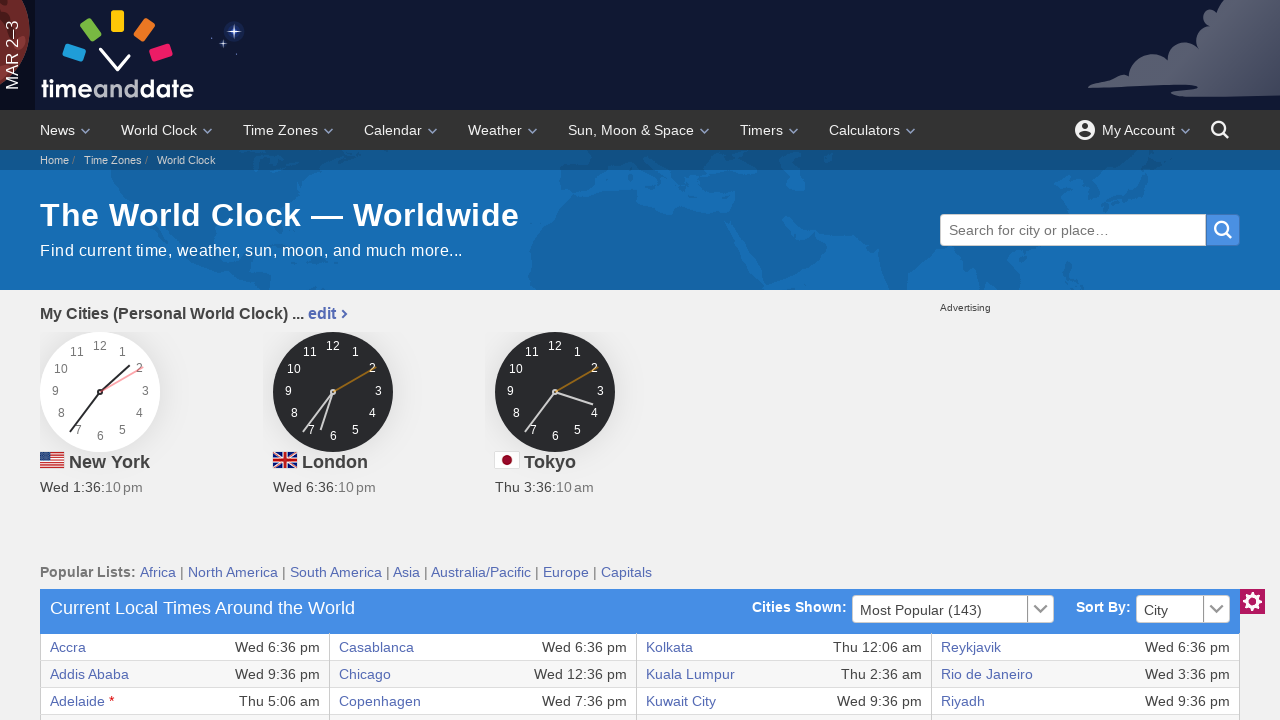